Tests various scrolling techniques on a webpage including scrolling by pixels, scrolling to specific elements, scrolling to bottom and back to top

Starting URL: https://testautomationpractice.blogspot.com/

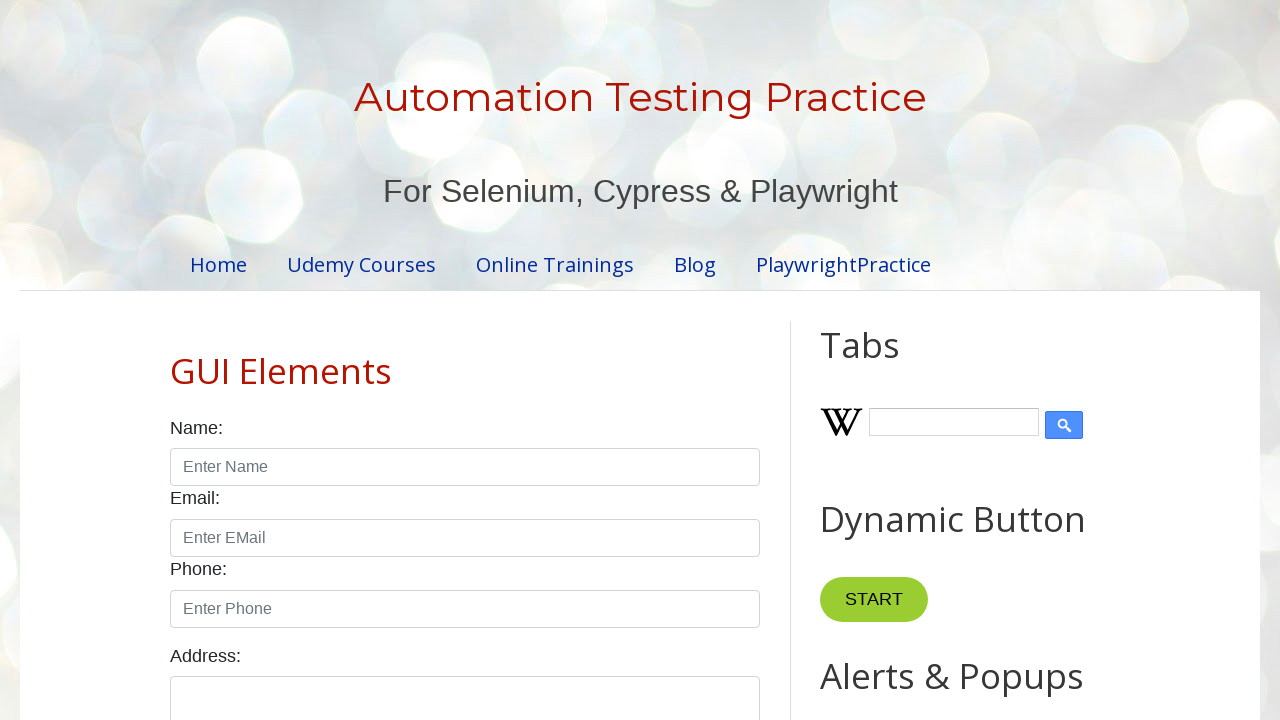

Scrolled down by 1000 pixels using JavaScript executor
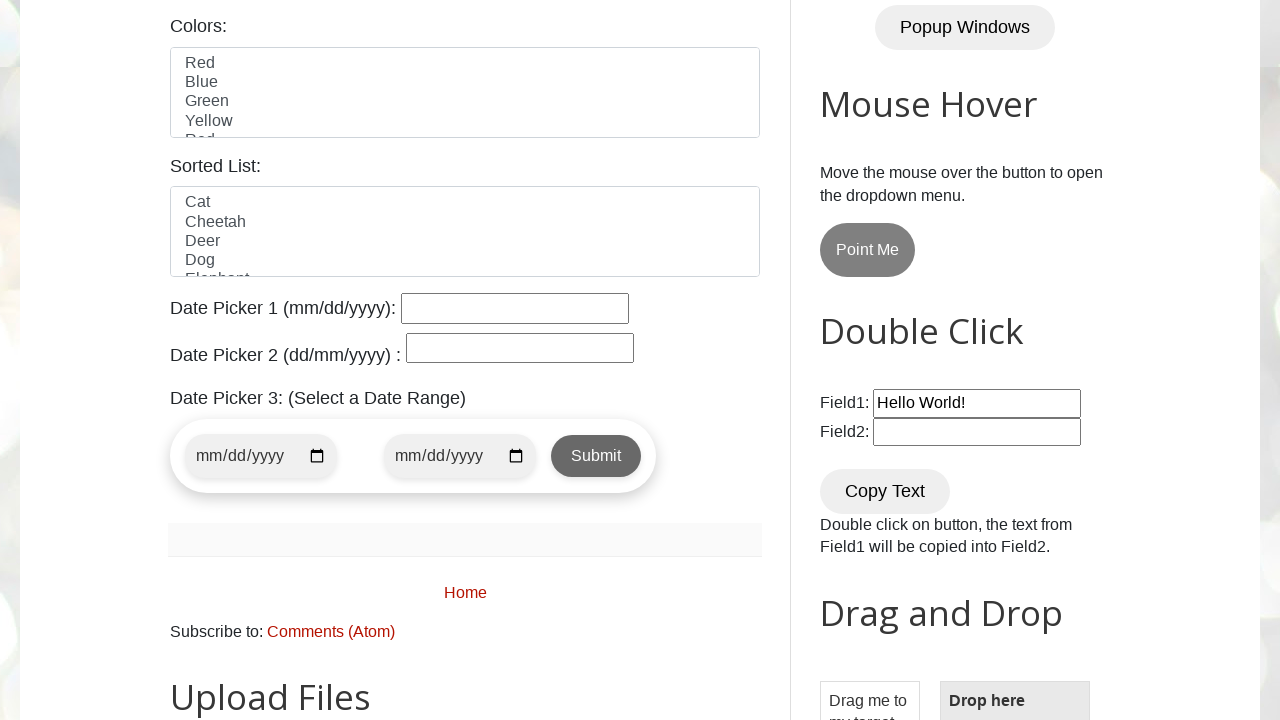

Waited 2 seconds after scrolling down
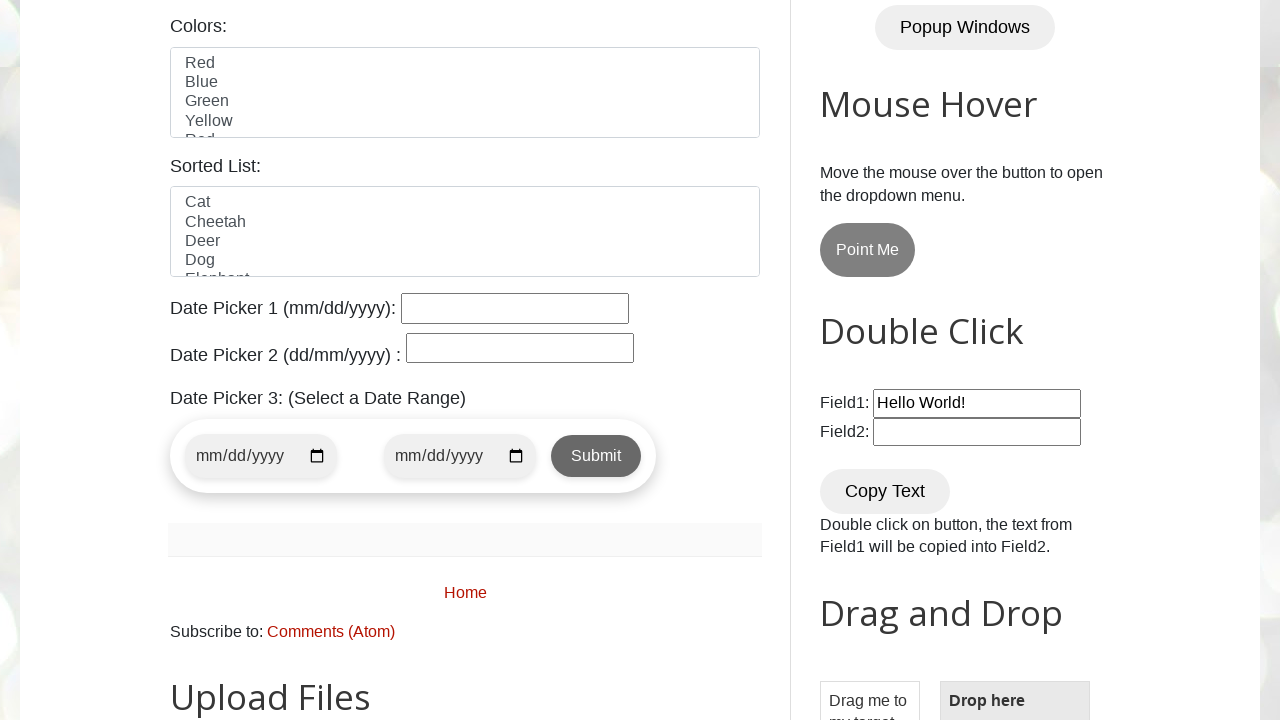

Located Static Web Table heading element
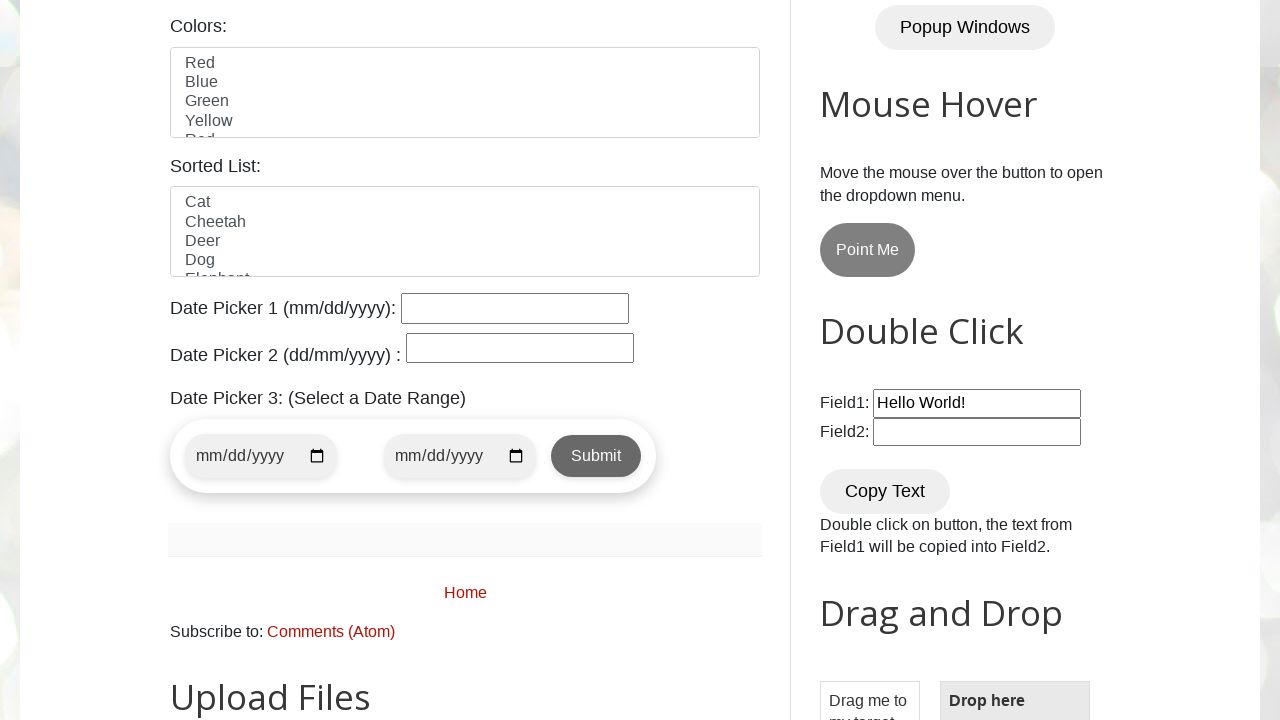

Scrolled to Static Web Table heading element into view
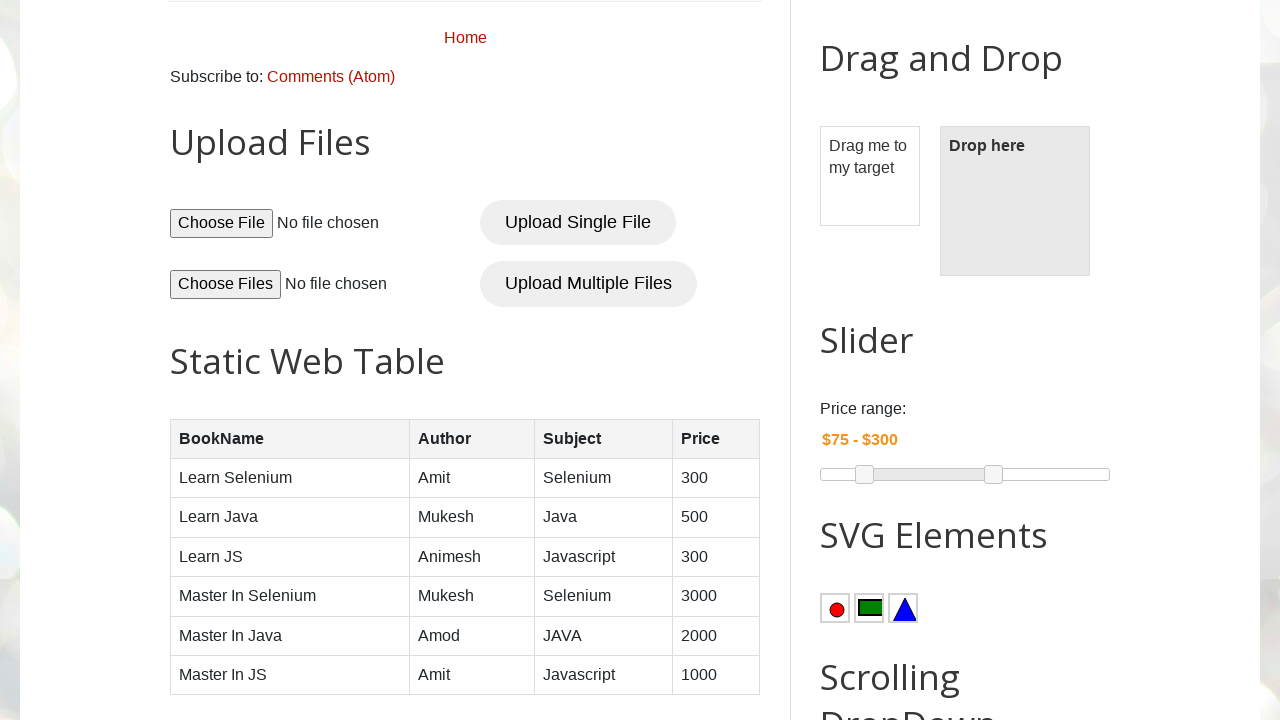

Waited 2 seconds after scrolling to Static Web Table element
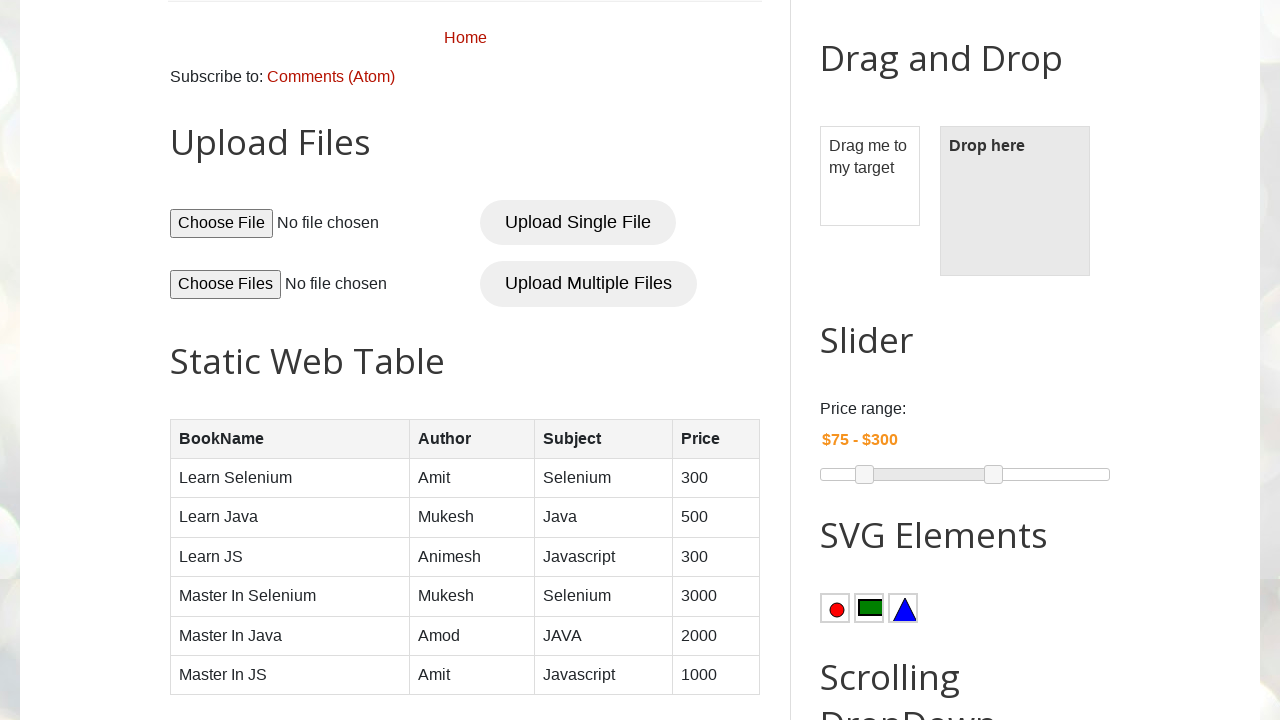

Scrolled to the bottom of the page using JavaScript executor
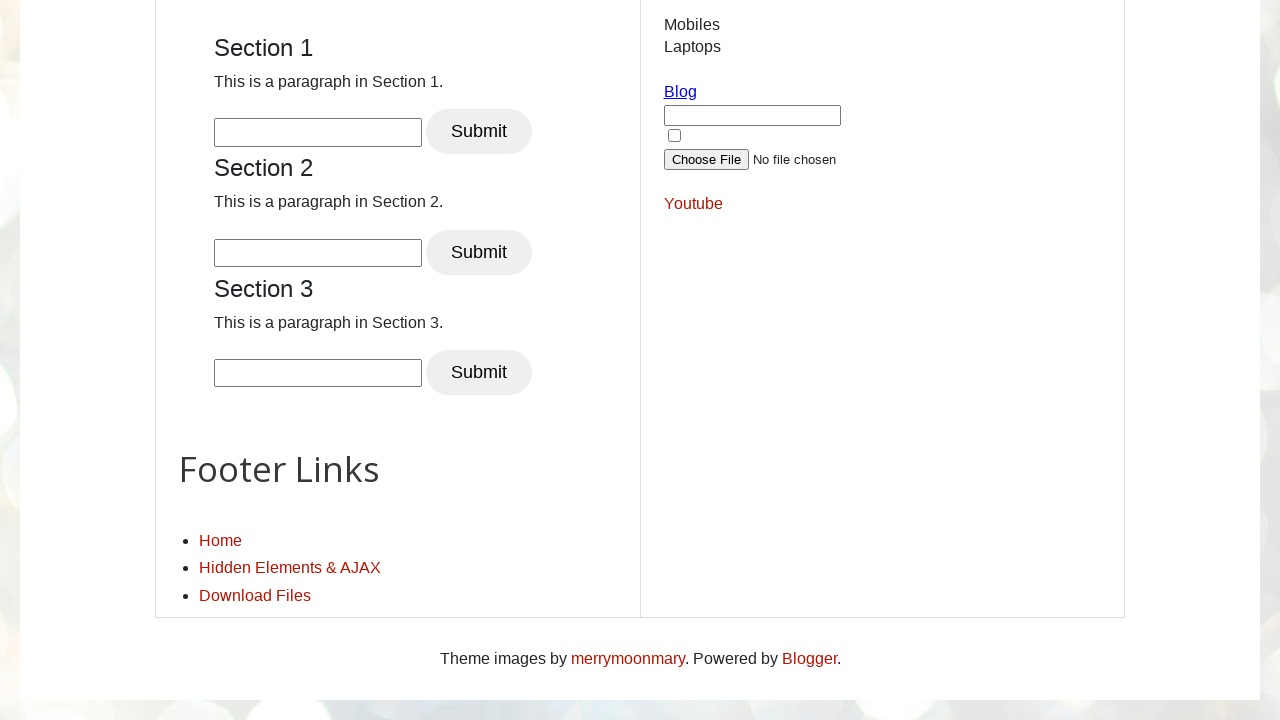

Waited 2 seconds after scrolling to bottom
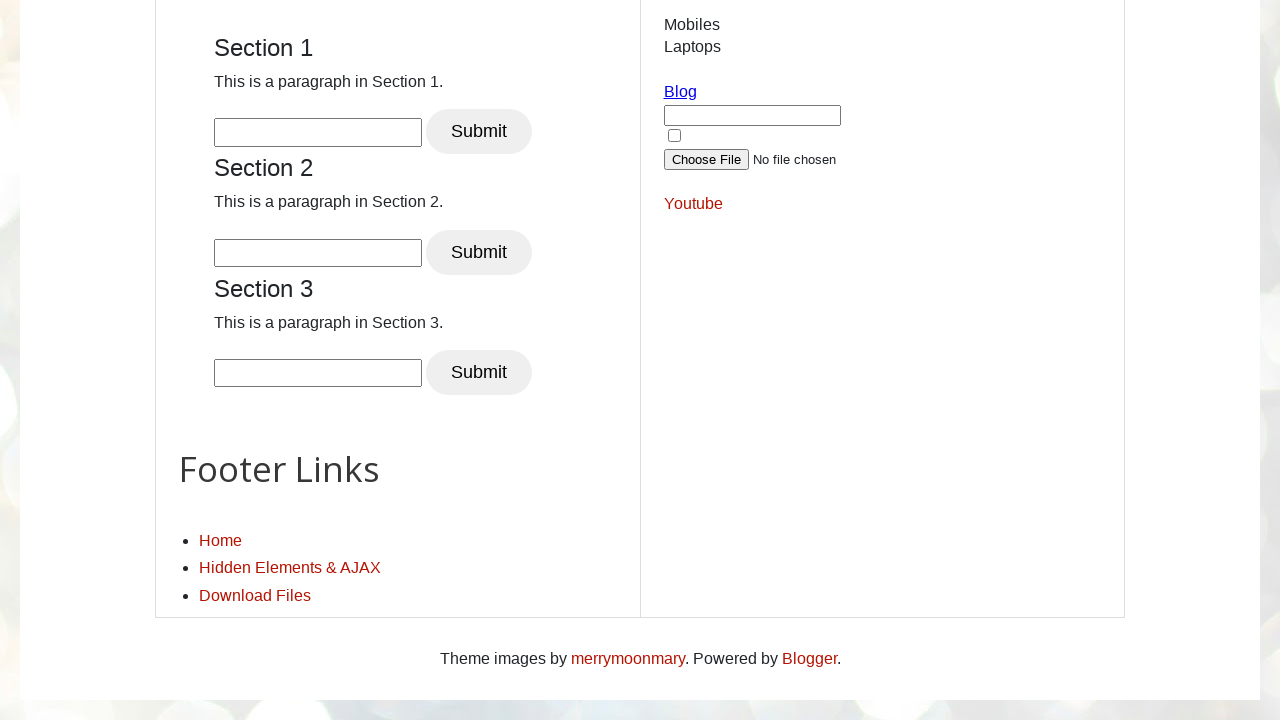

Scrolled back to the top of the page using JavaScript executor
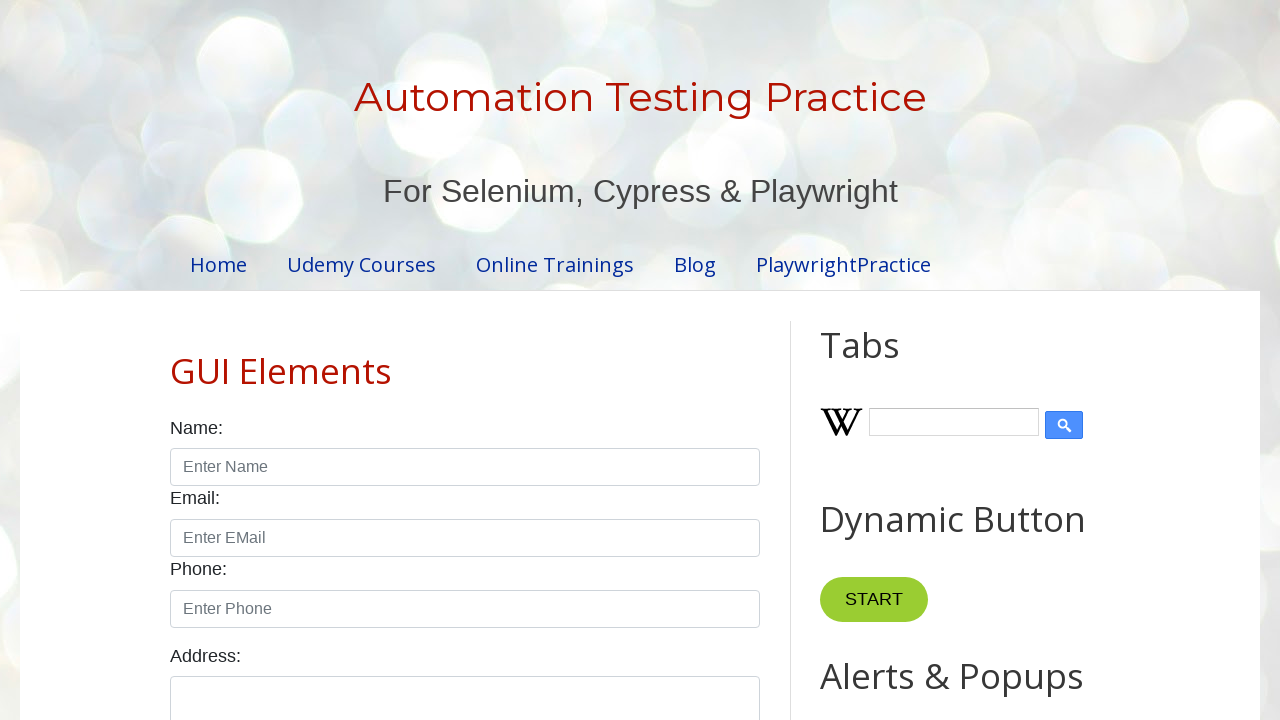

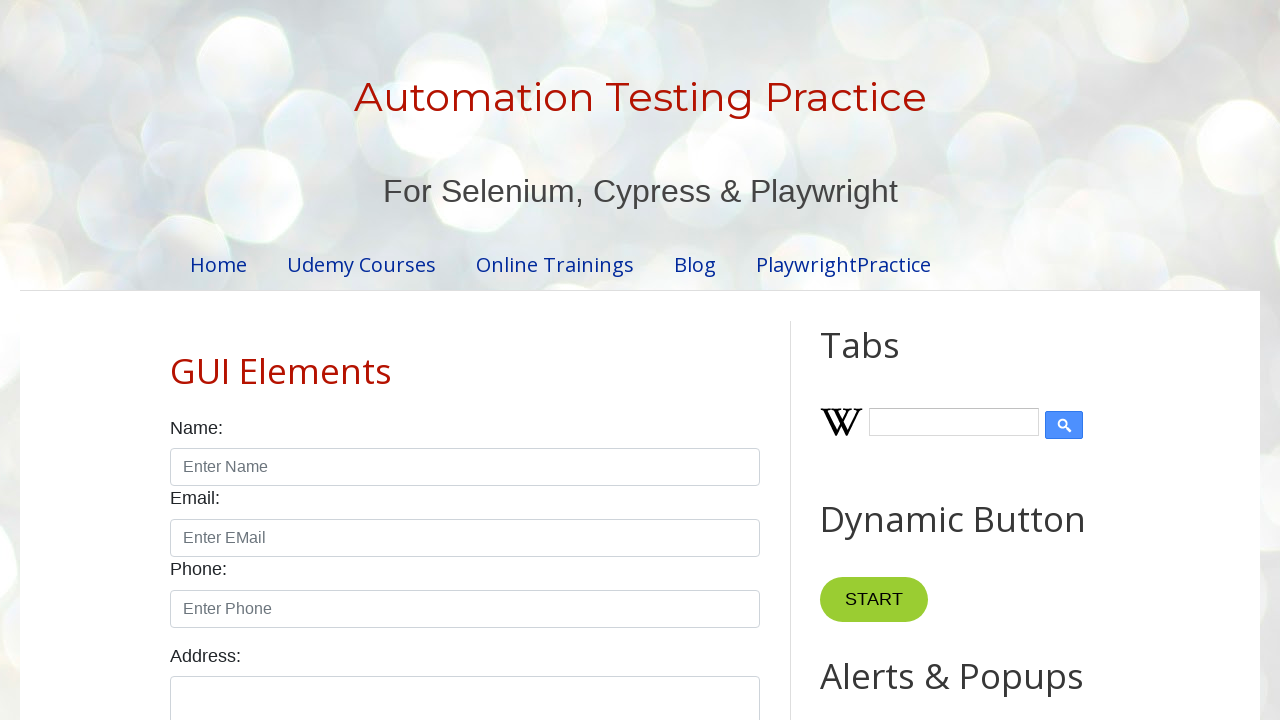